Navigates to a YouTube channel's videos page and scrolls down multiple times to load more video content, then verifies video titles are visible on the page.

Starting URL: https://www.youtube.com/@AccLeiTo/videos

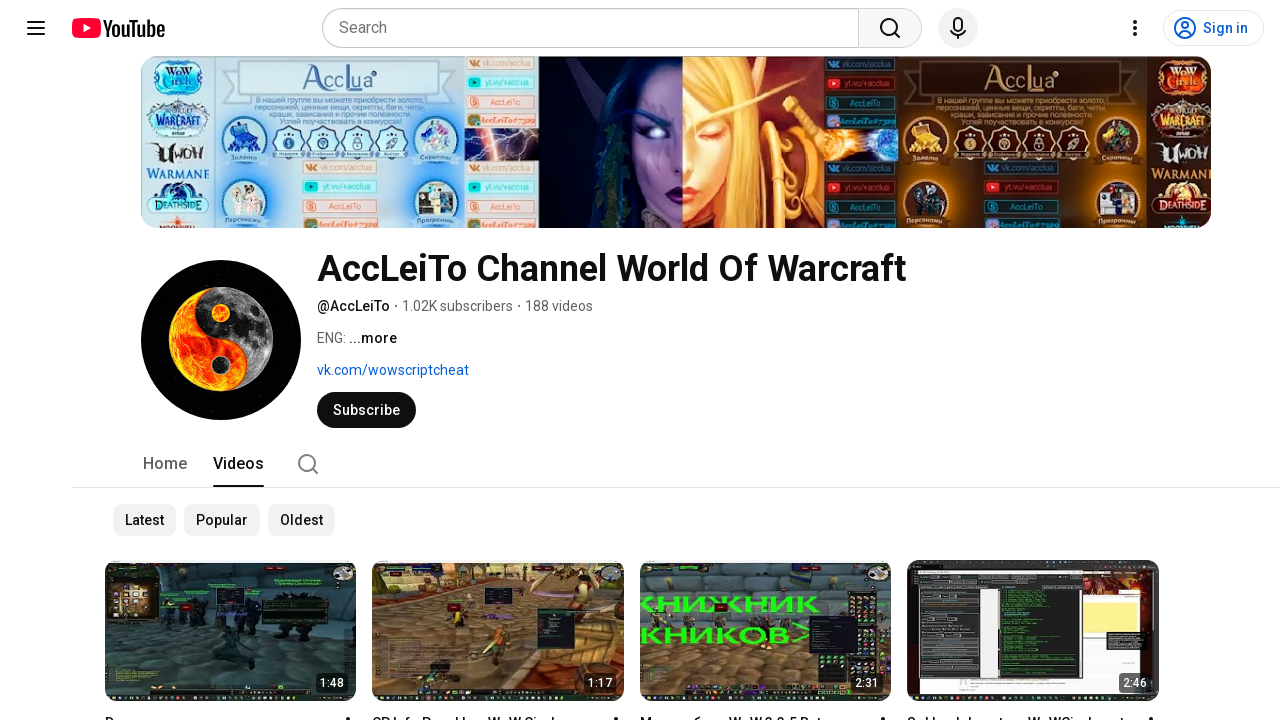

Waited 2 seconds for YouTube channel page to load
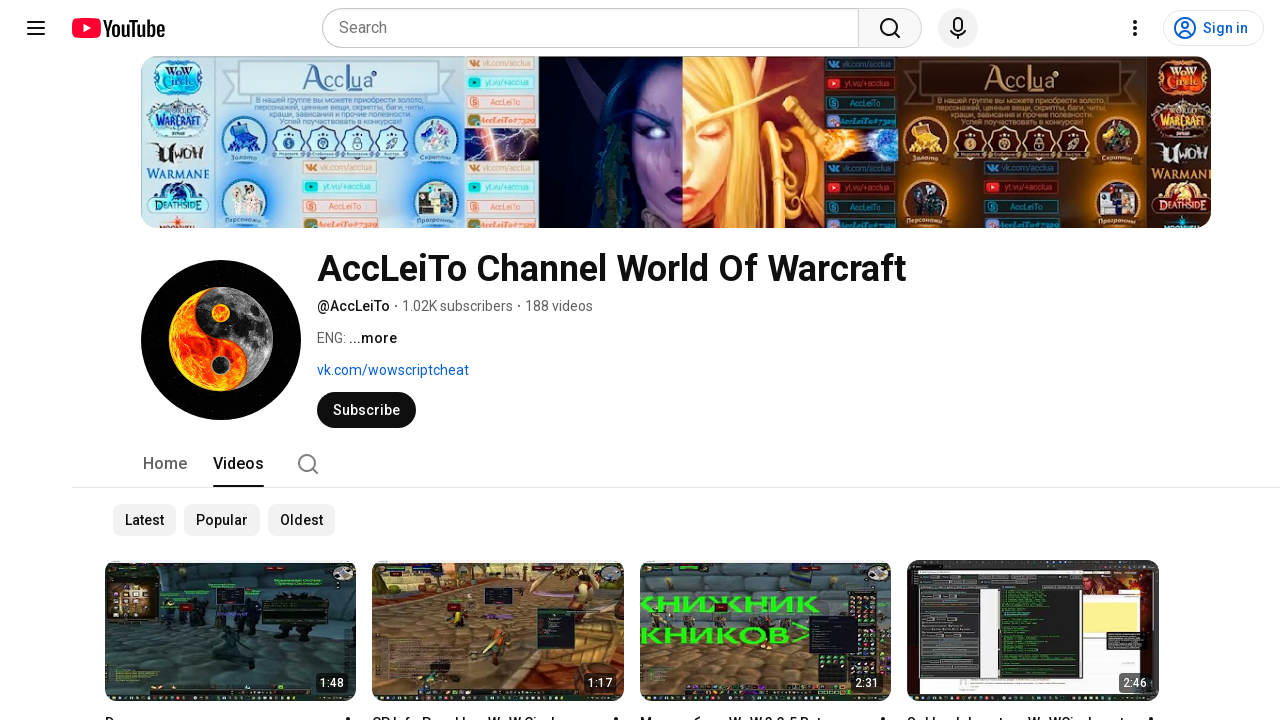

Pressed End key to scroll down (iteration 1/8)
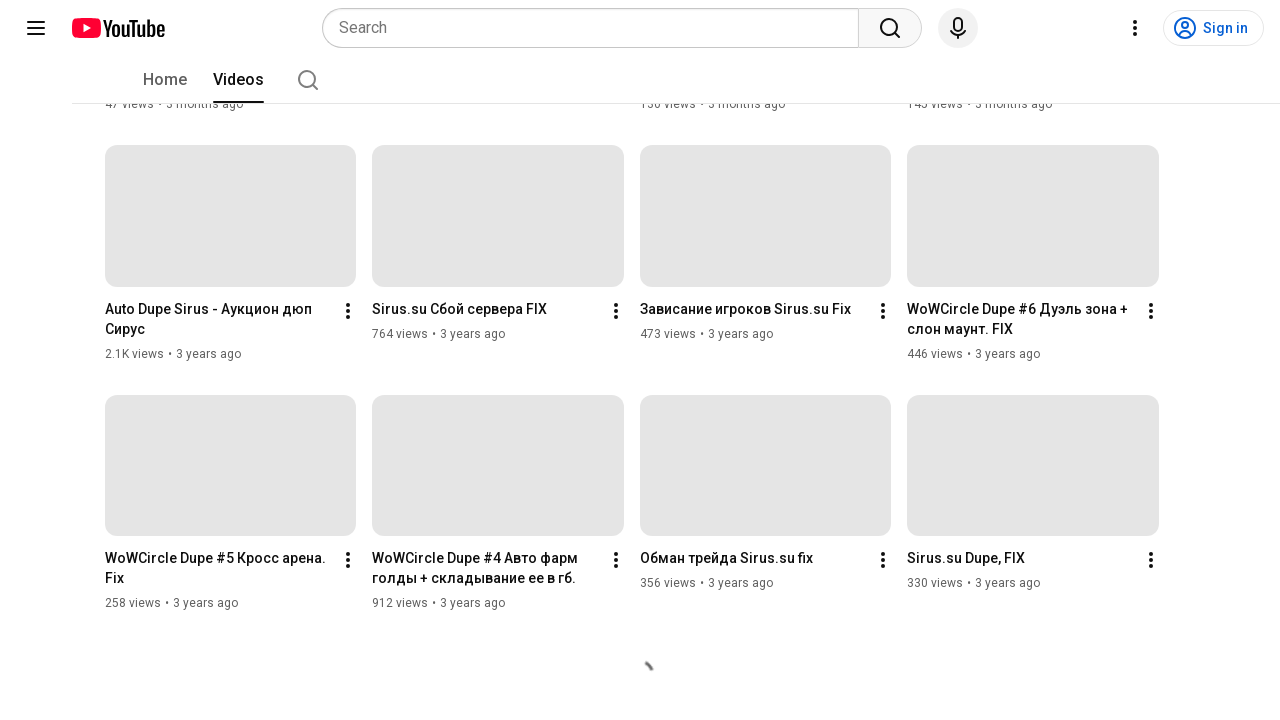

Waited 500ms for content to load after scroll (iteration 1/8)
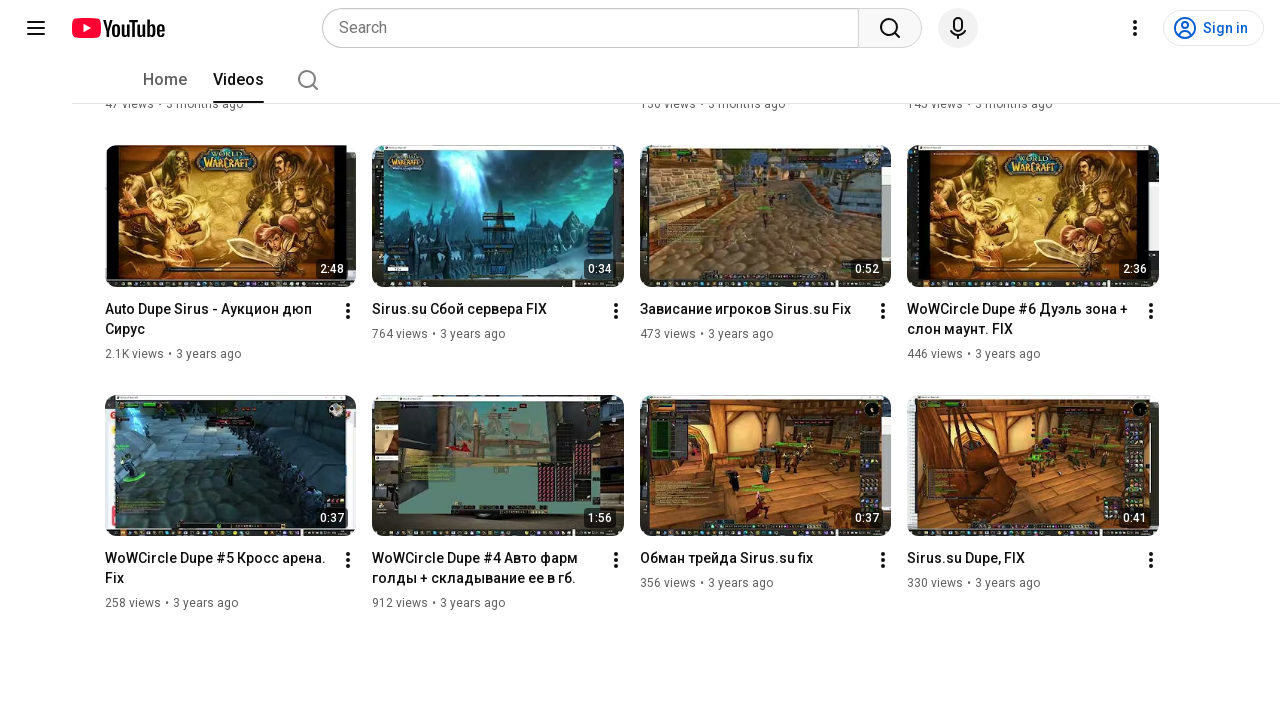

Pressed End key to scroll down (iteration 2/8)
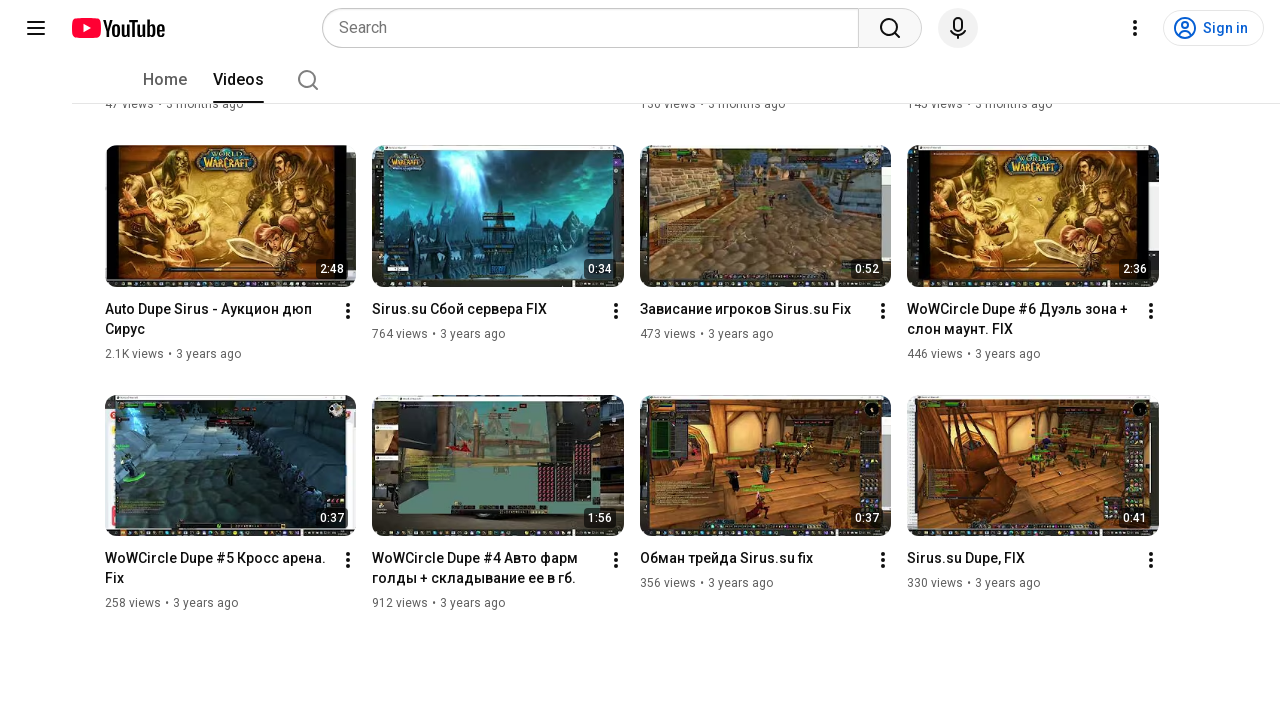

Waited 500ms for content to load after scroll (iteration 2/8)
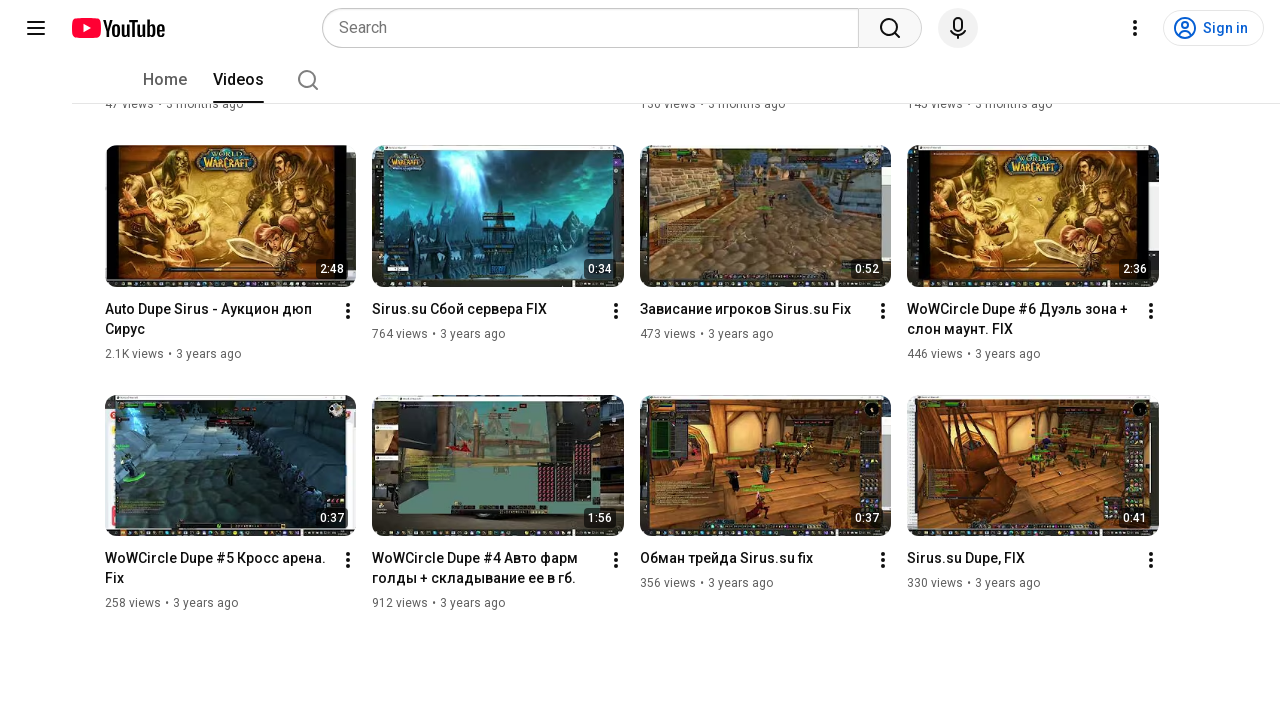

Pressed End key to scroll down (iteration 3/8)
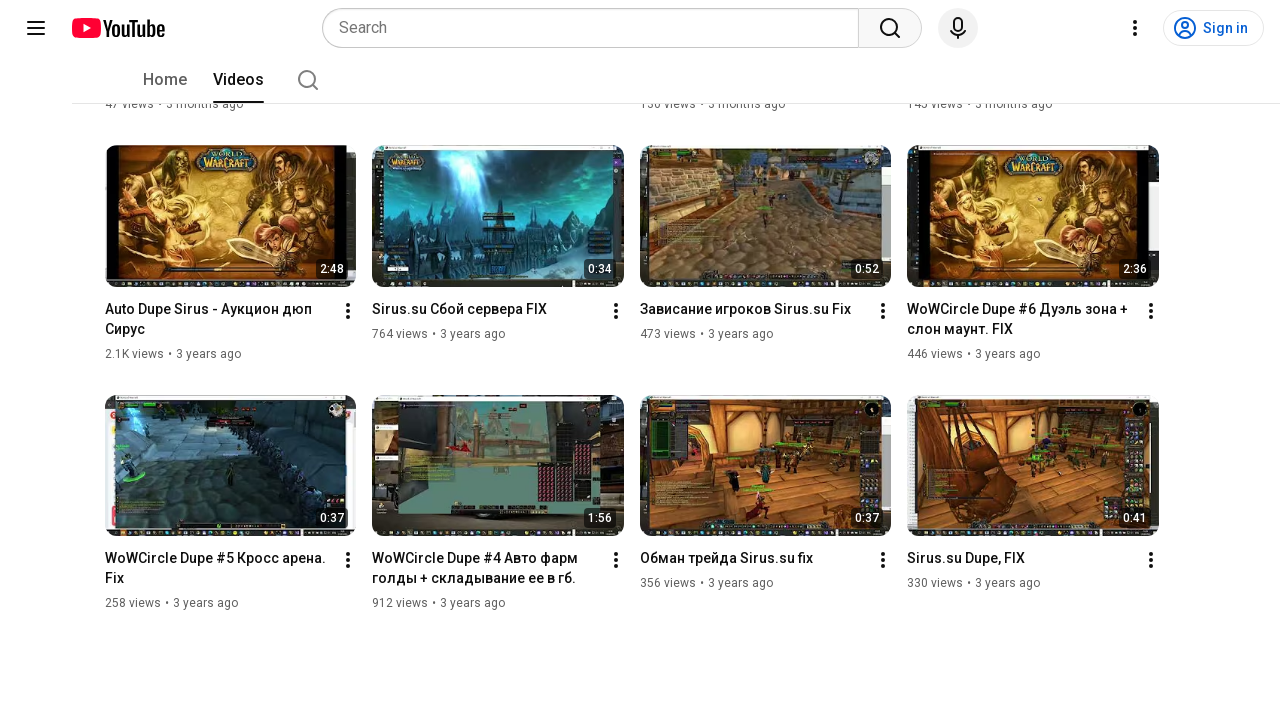

Waited 500ms for content to load after scroll (iteration 3/8)
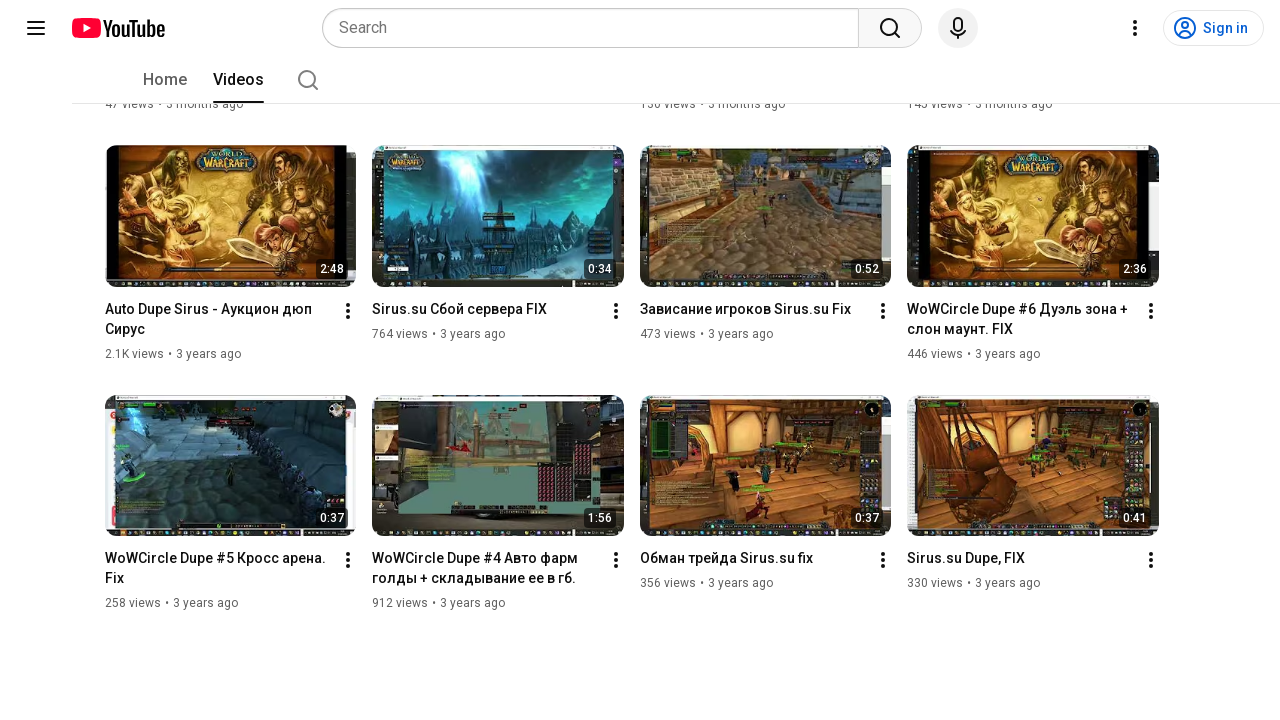

Pressed End key to scroll down (iteration 4/8)
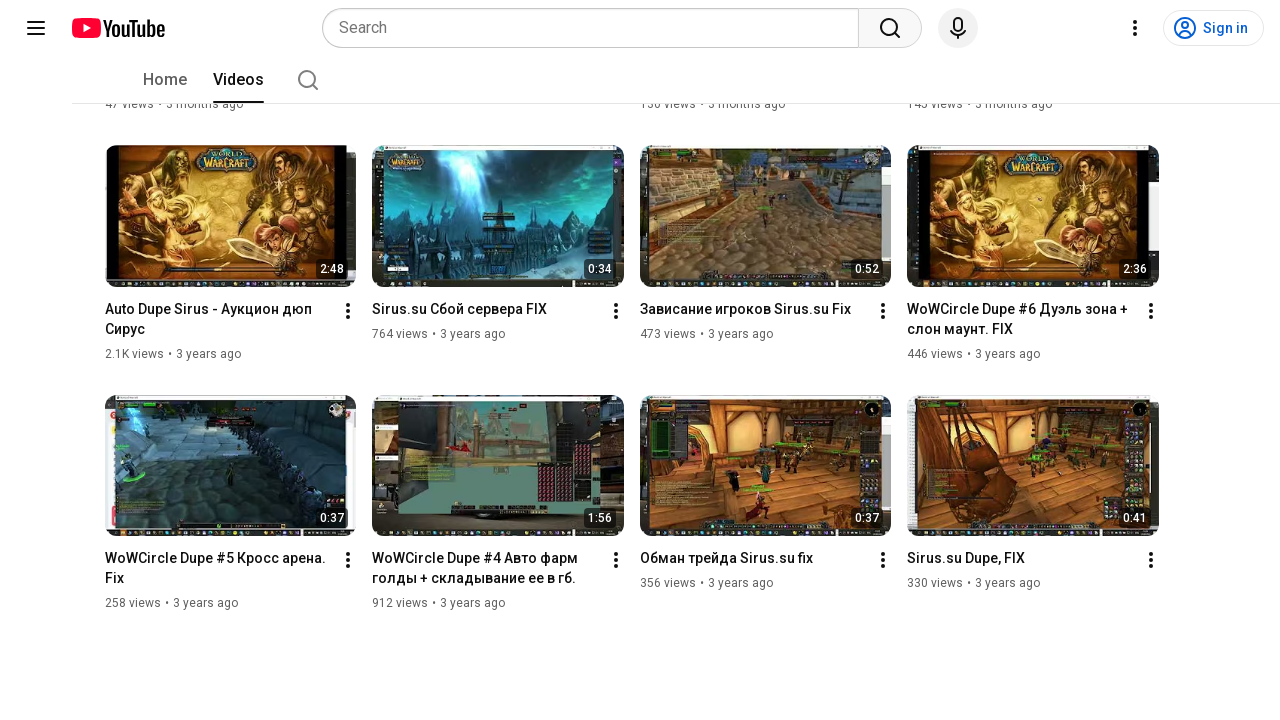

Waited 500ms for content to load after scroll (iteration 4/8)
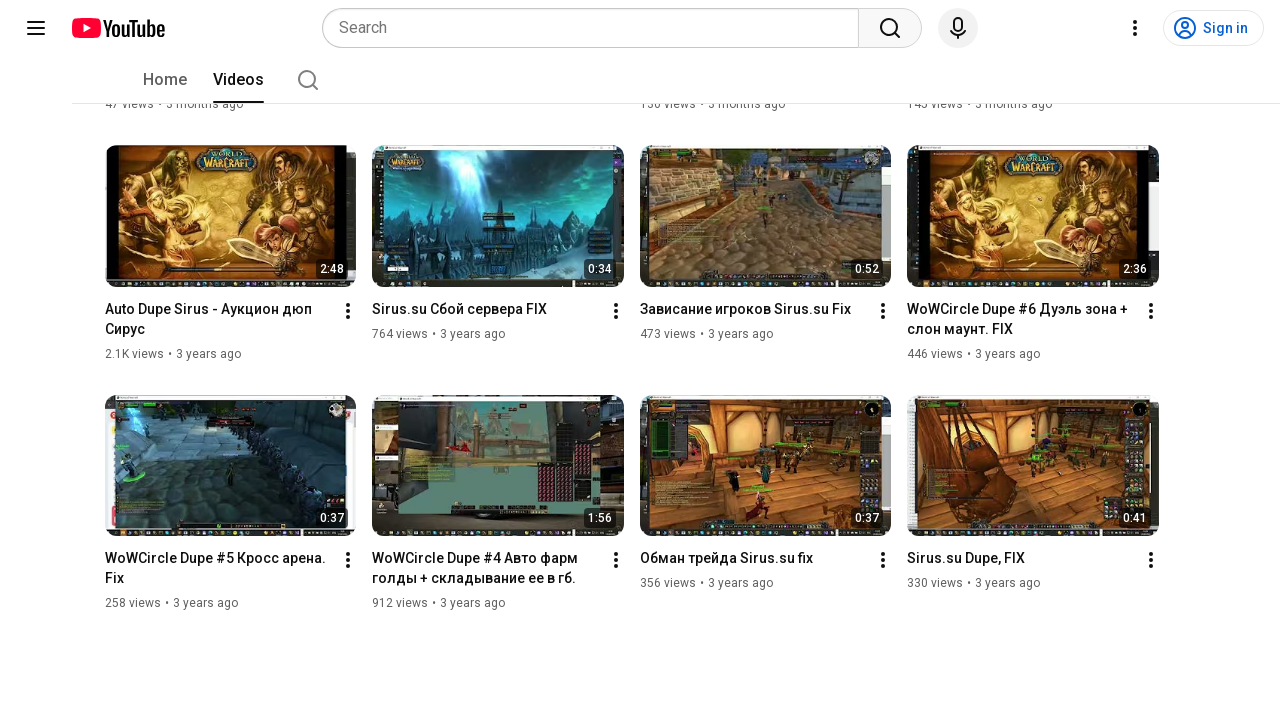

Pressed End key to scroll down (iteration 5/8)
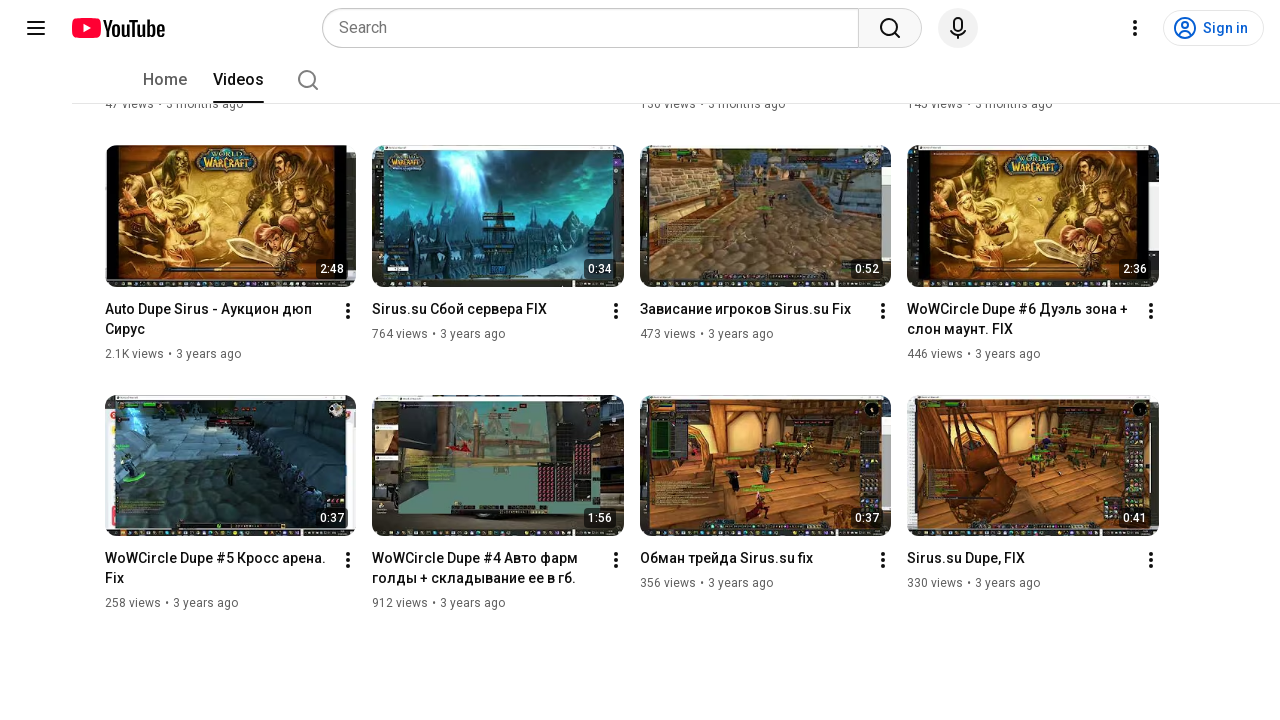

Waited 500ms for content to load after scroll (iteration 5/8)
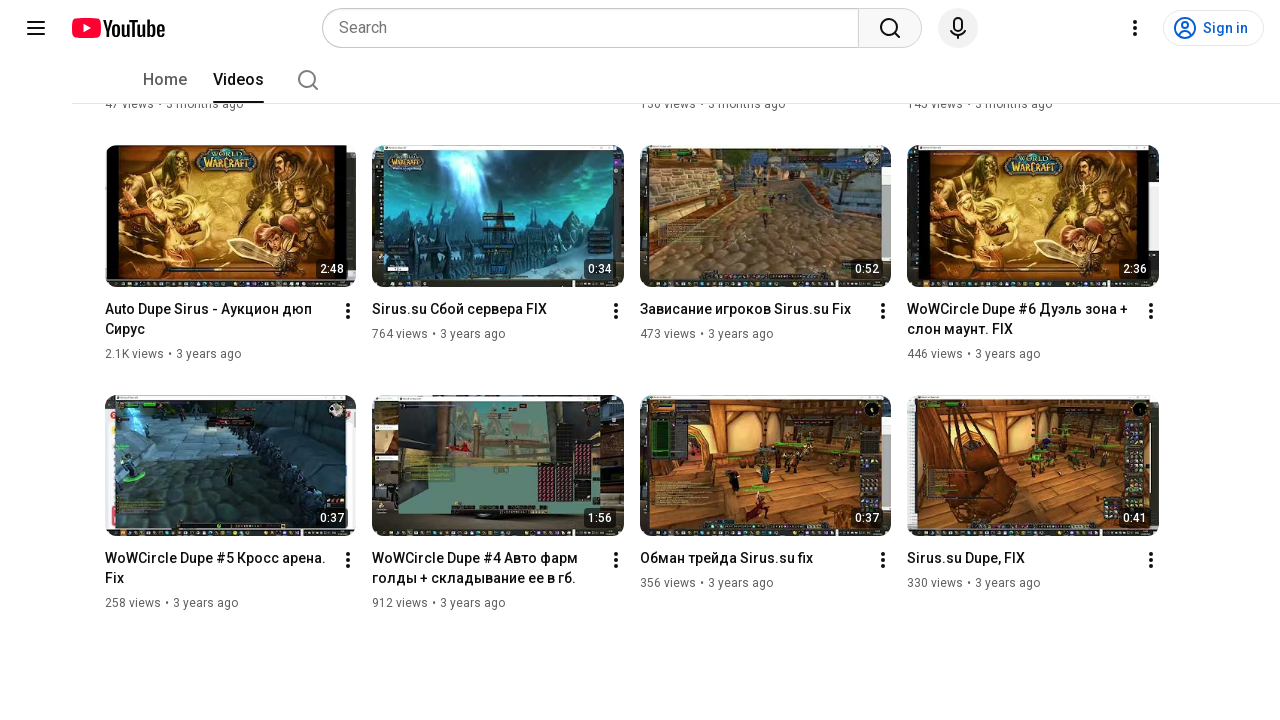

Pressed End key to scroll down (iteration 6/8)
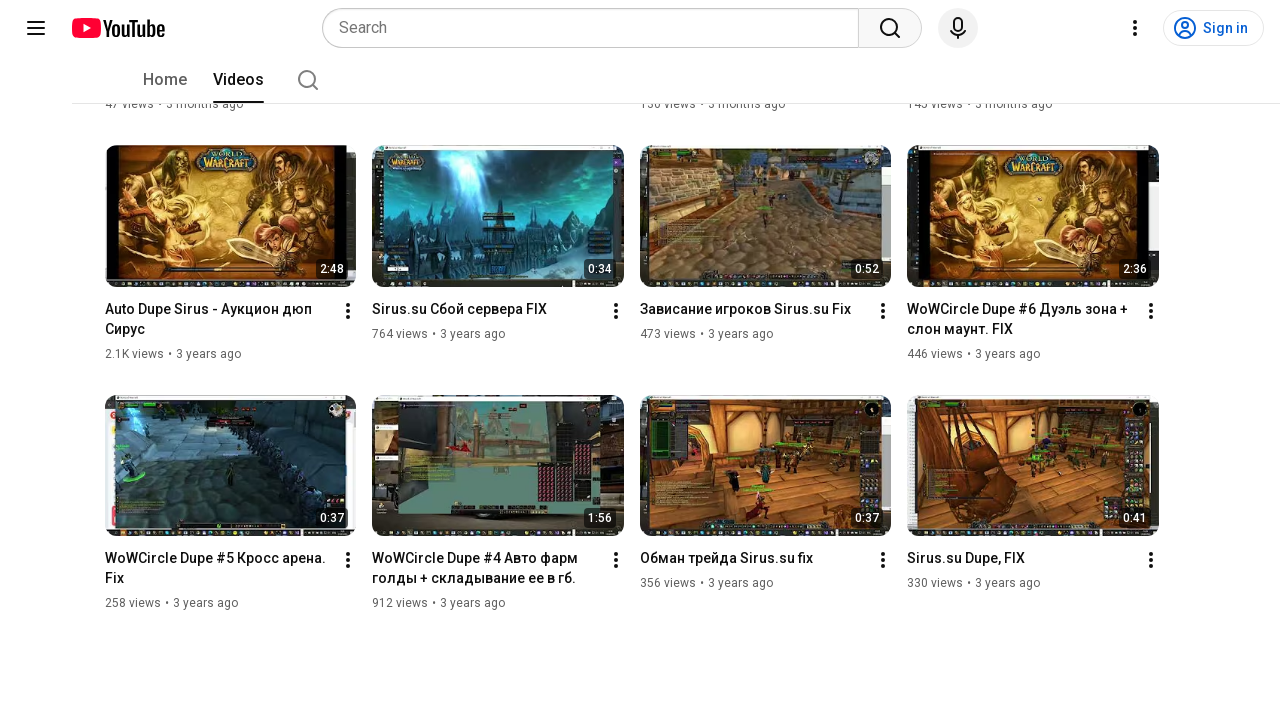

Waited 500ms for content to load after scroll (iteration 6/8)
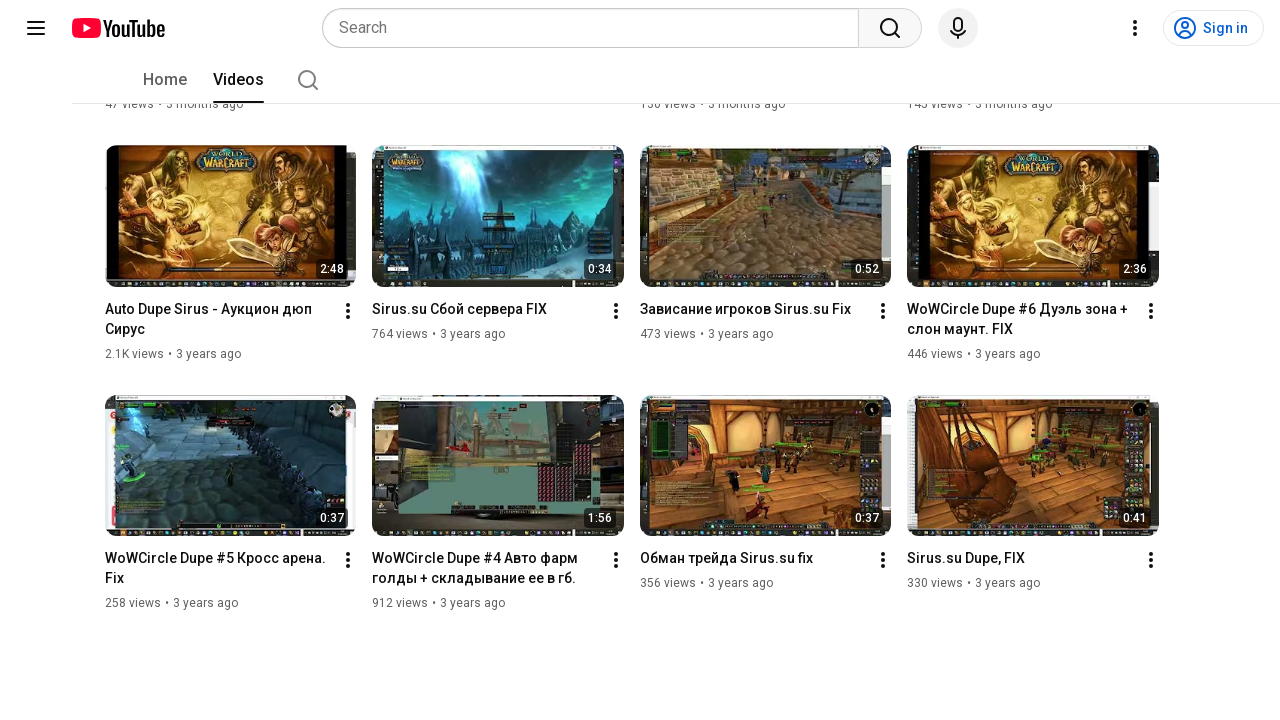

Pressed End key to scroll down (iteration 7/8)
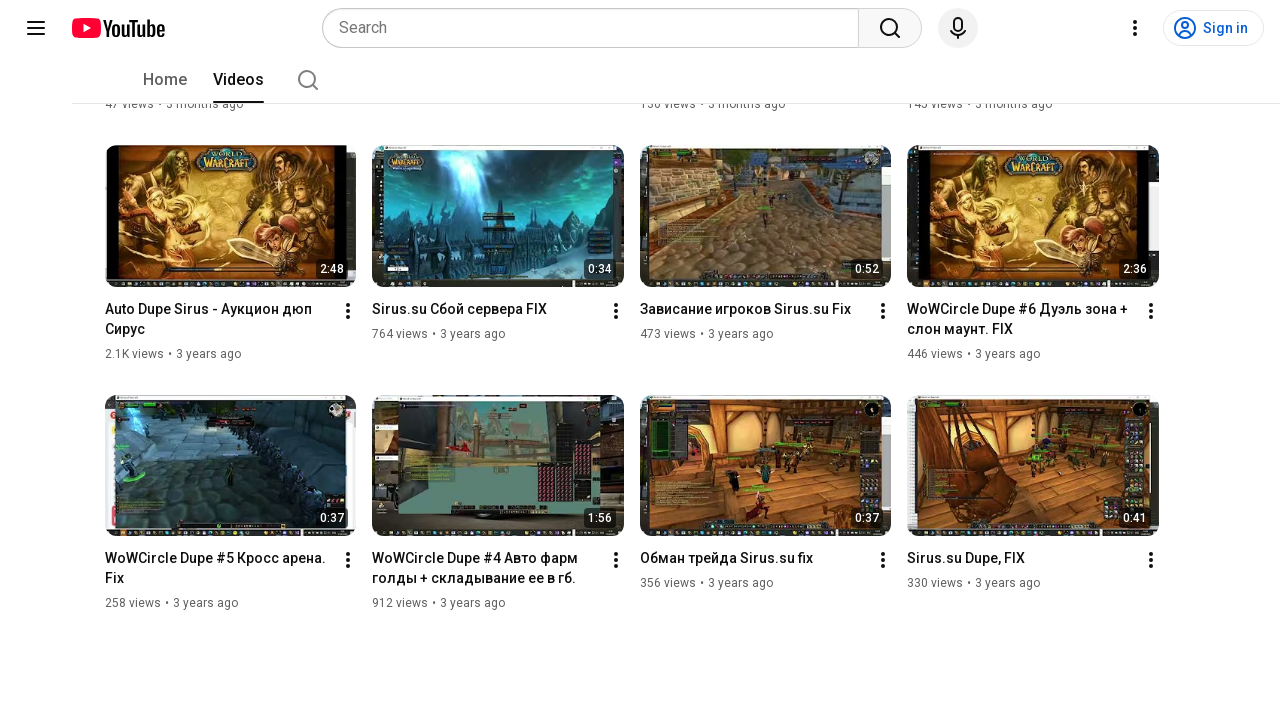

Waited 500ms for content to load after scroll (iteration 7/8)
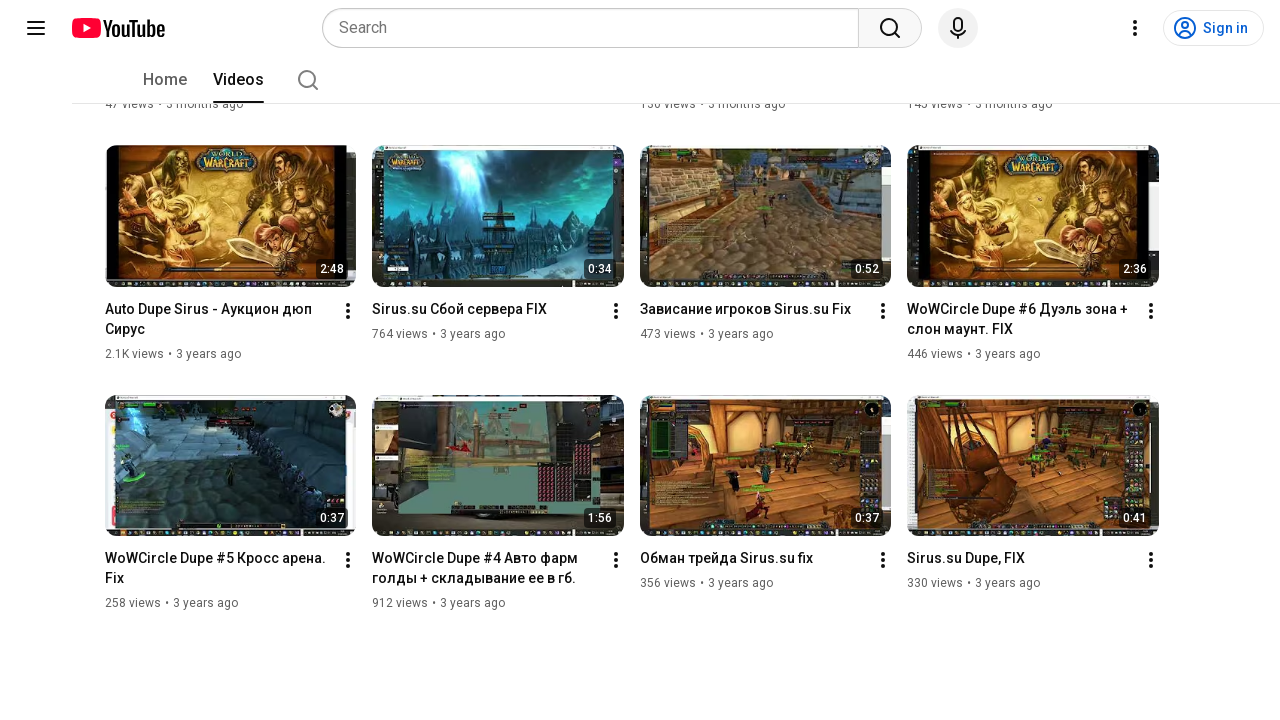

Pressed End key to scroll down (iteration 8/8)
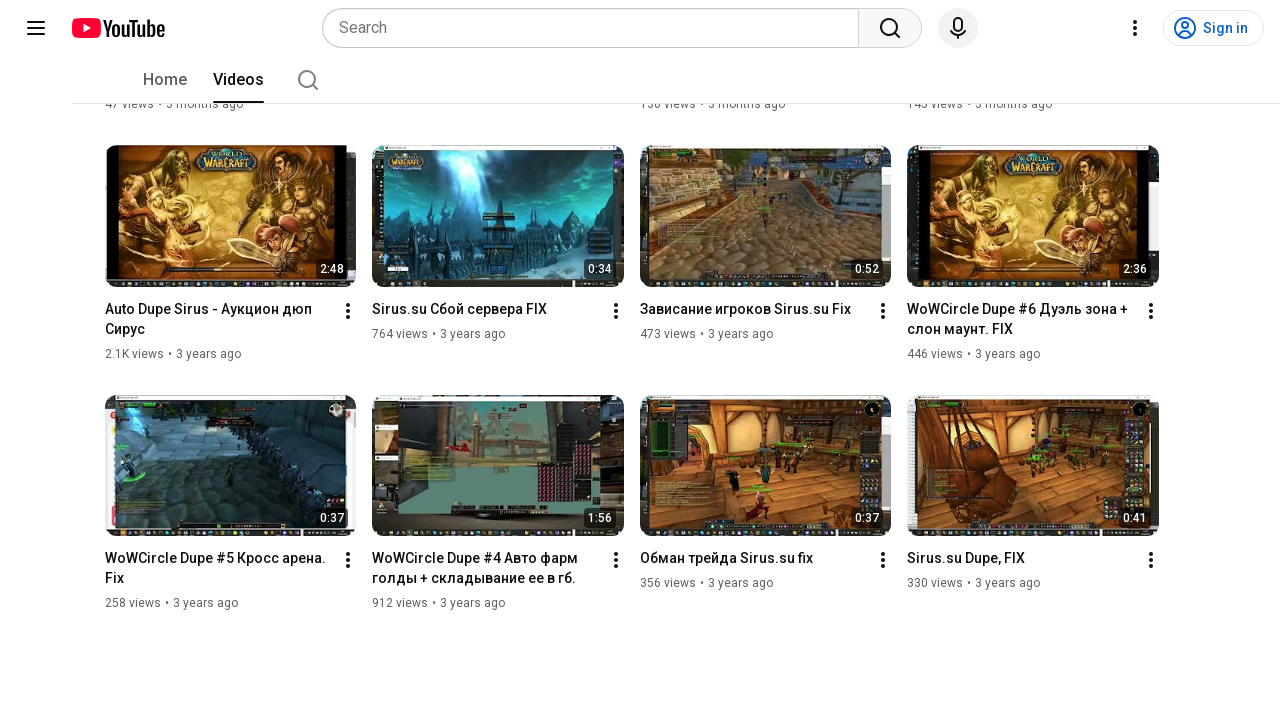

Waited 500ms for content to load after scroll (iteration 8/8)
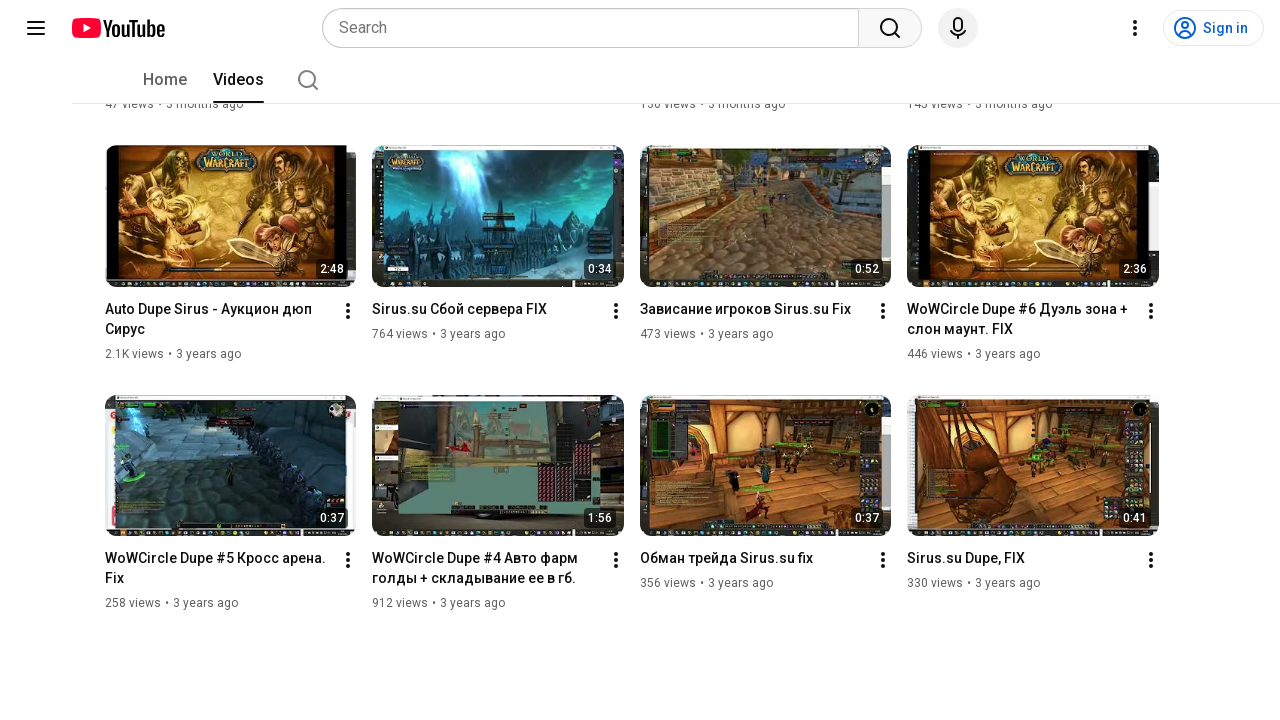

Video title elements (#video-title) are present on the page
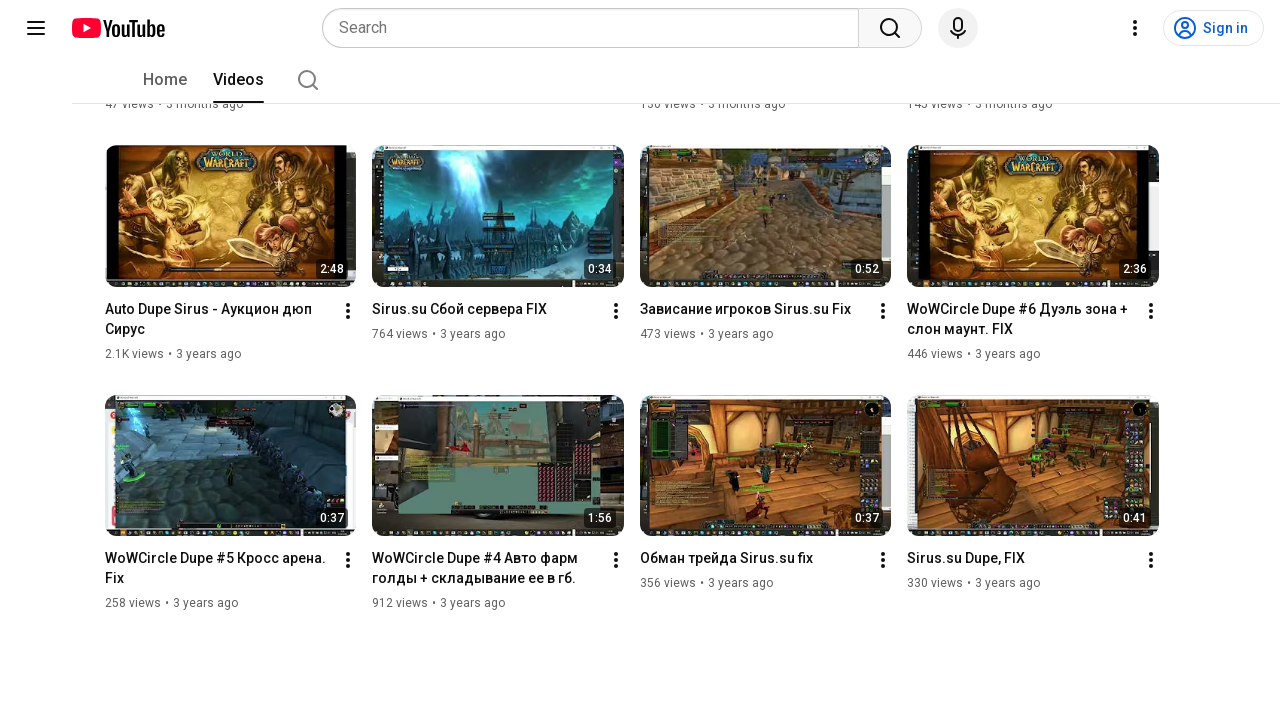

First video title is now visible on the page
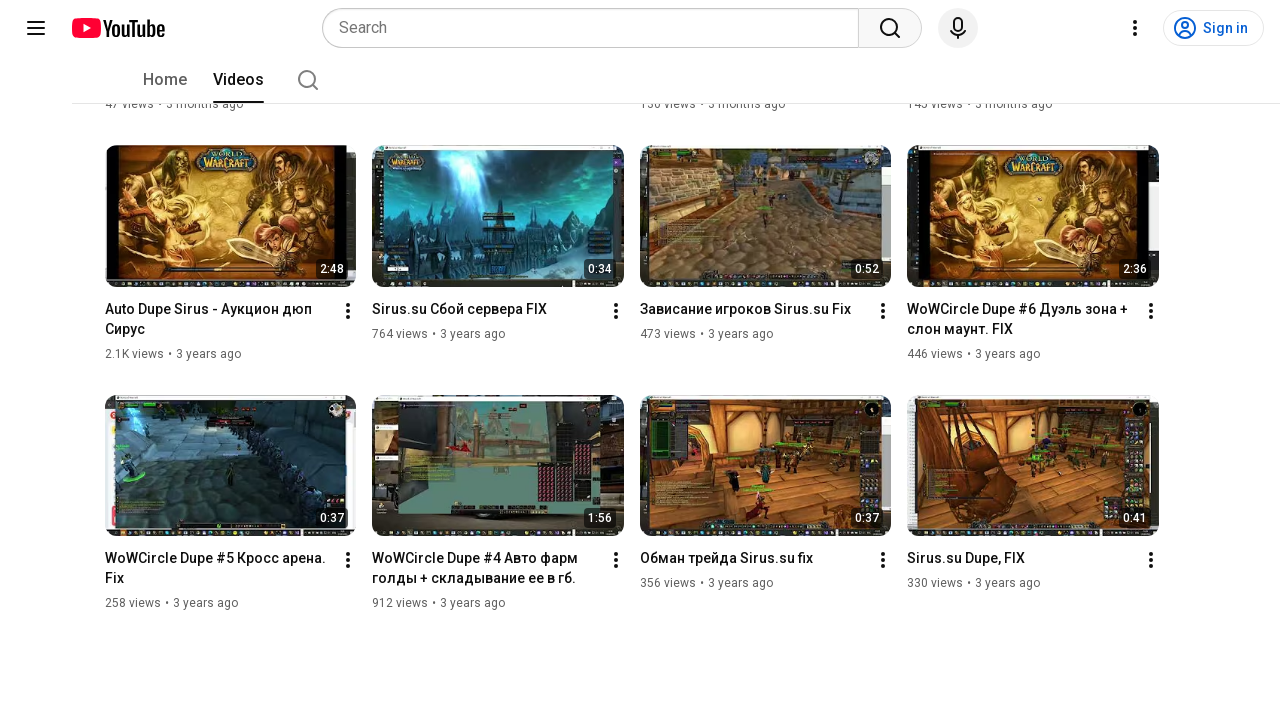

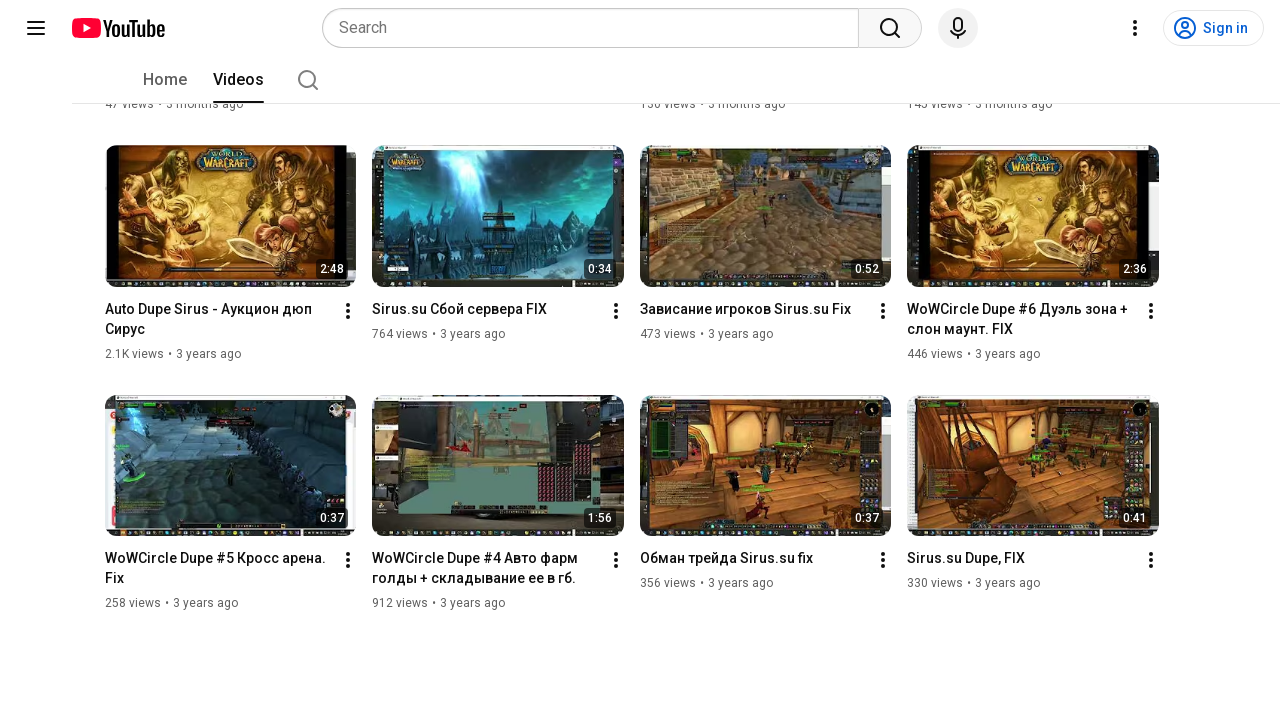